Tests a registration form by filling in first name, last name, email, phone, and address fields, then submitting the form

Starting URL: http://suninjuly.github.io/registration1.html

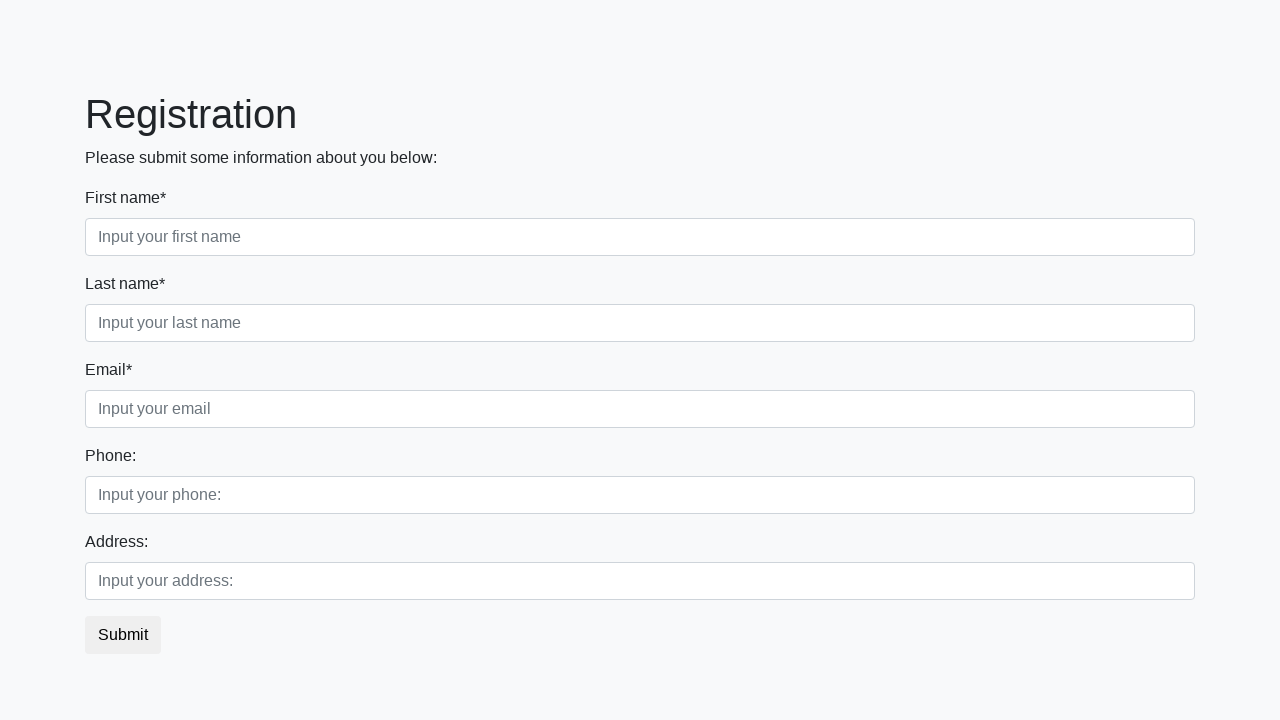

Filled first name field with 'Maria' on input[placeholder='Input your first name']
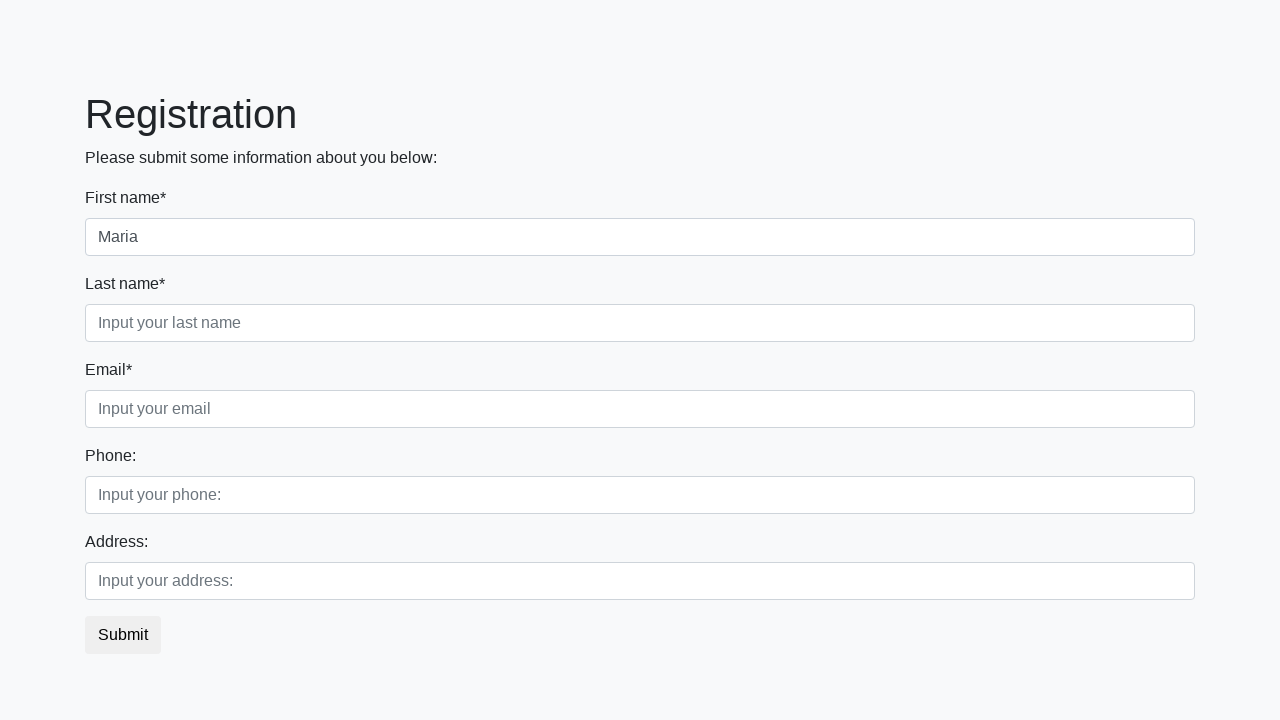

Filled last name field with 'Johnson' on input[placeholder='Input your last name']
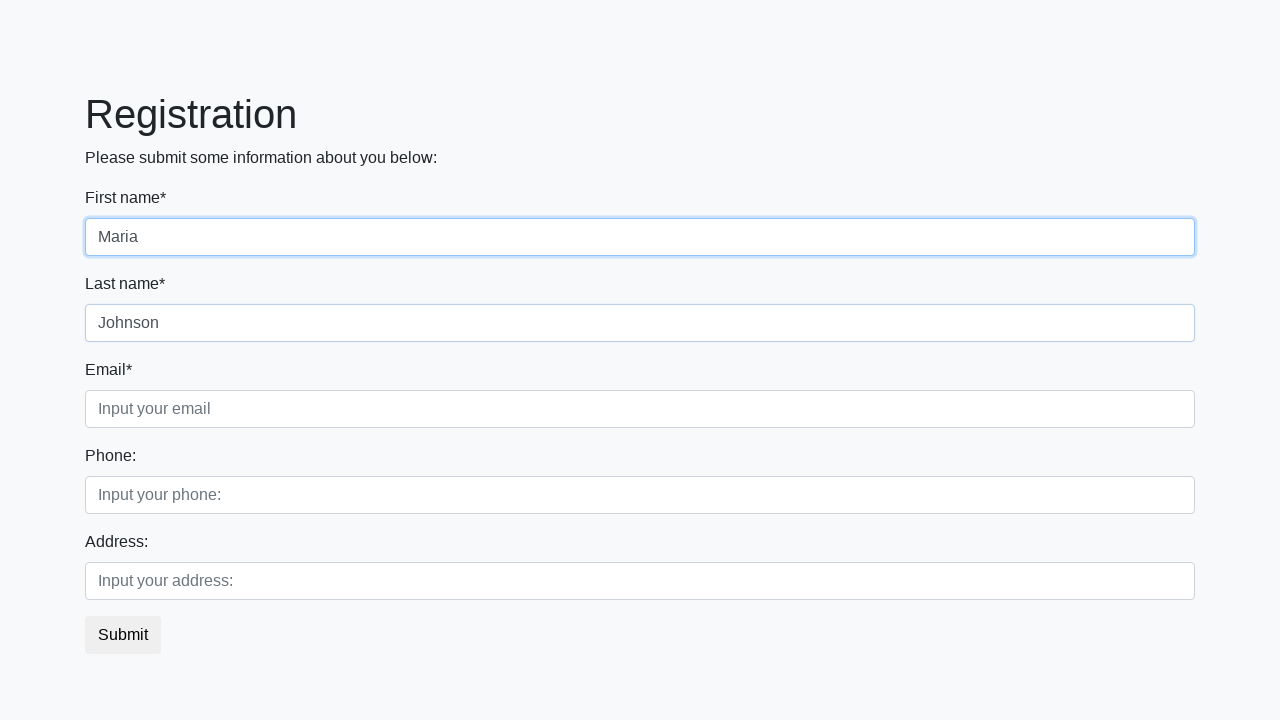

Filled email field with 'maria.johnson@example.com' on input[placeholder='Input your email']
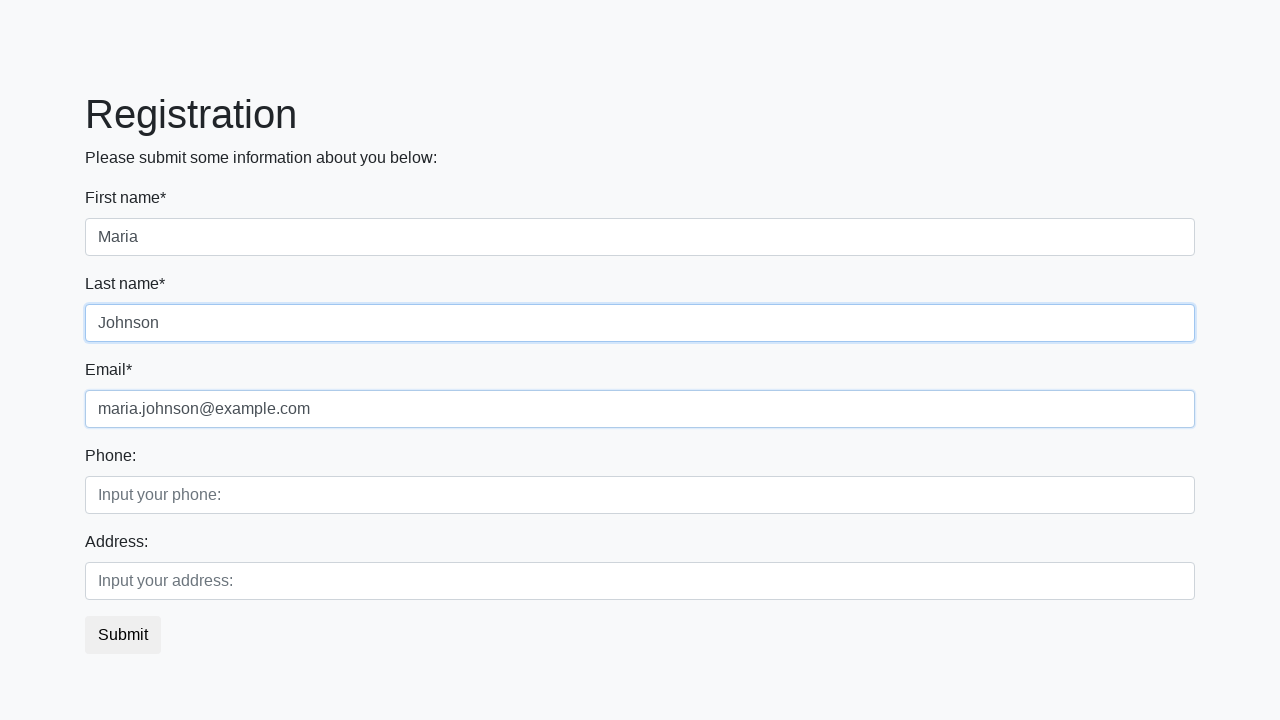

Filled phone field with '5551234567' on input[placeholder='Input your phone:']
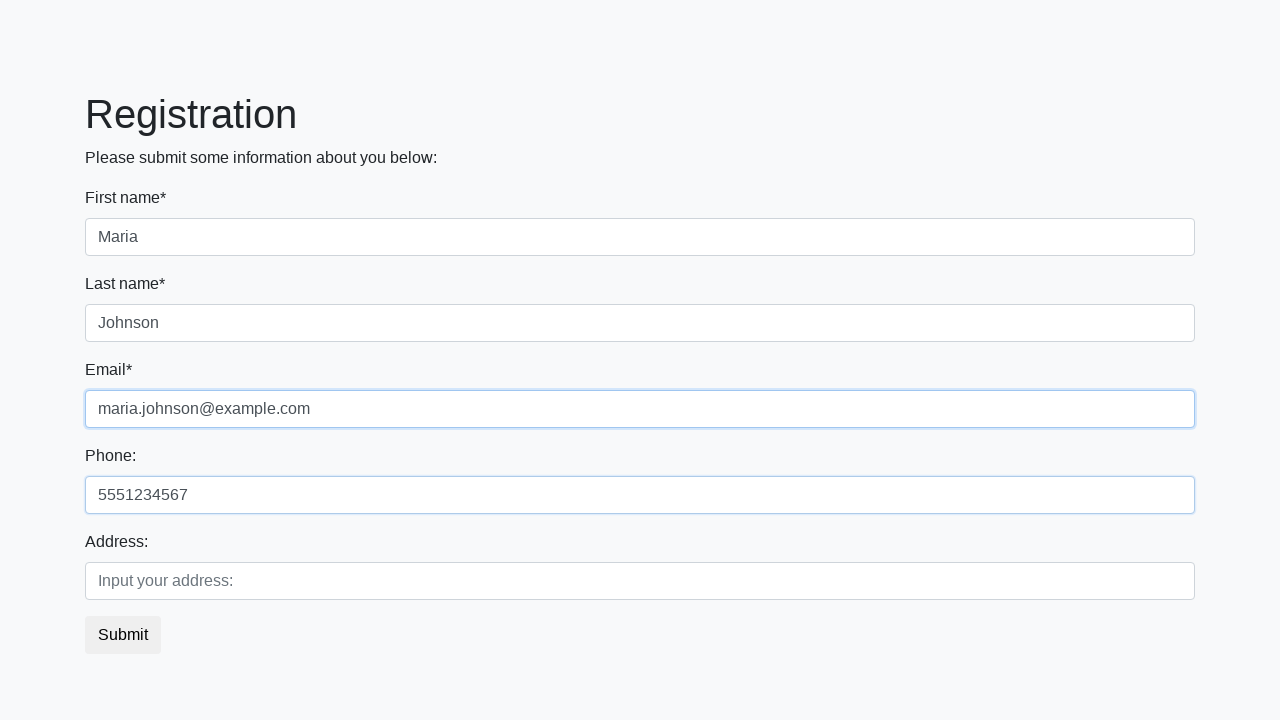

Filled address field with '123 Main Street, New York' on input[placeholder='Input your address:']
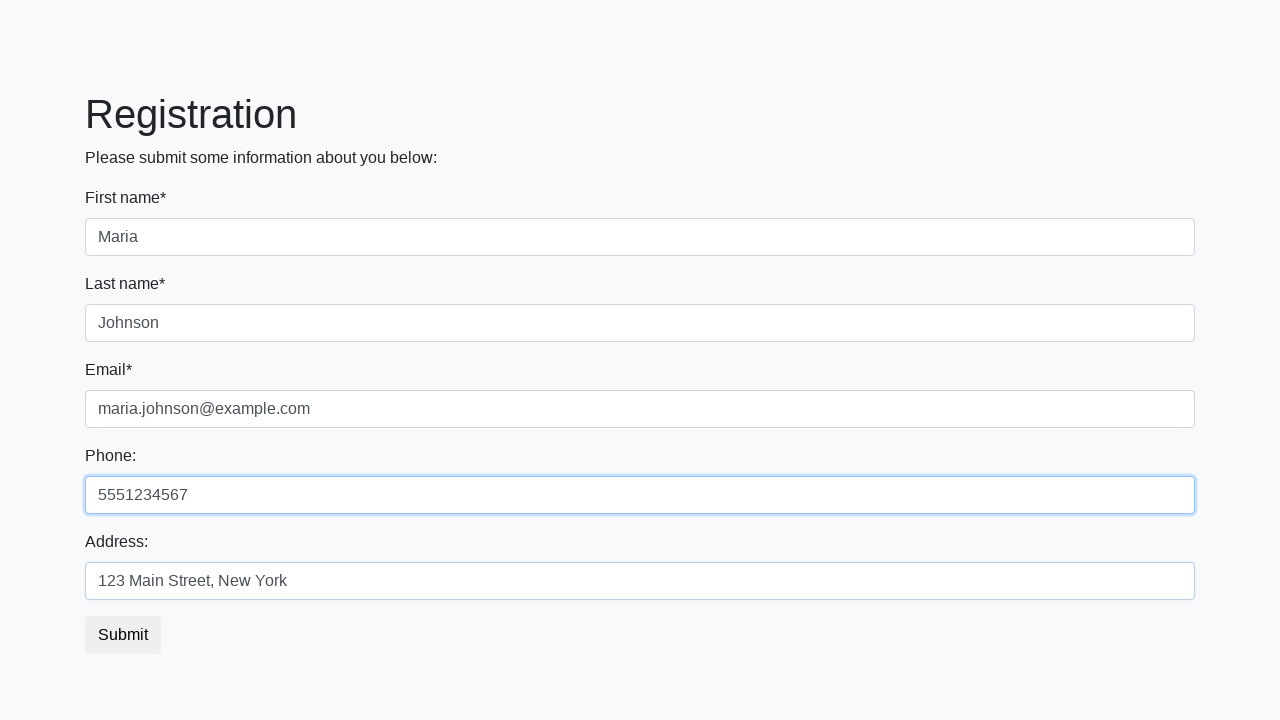

Clicked submit button to submit registration form at (123, 635) on button.btn.btn-default
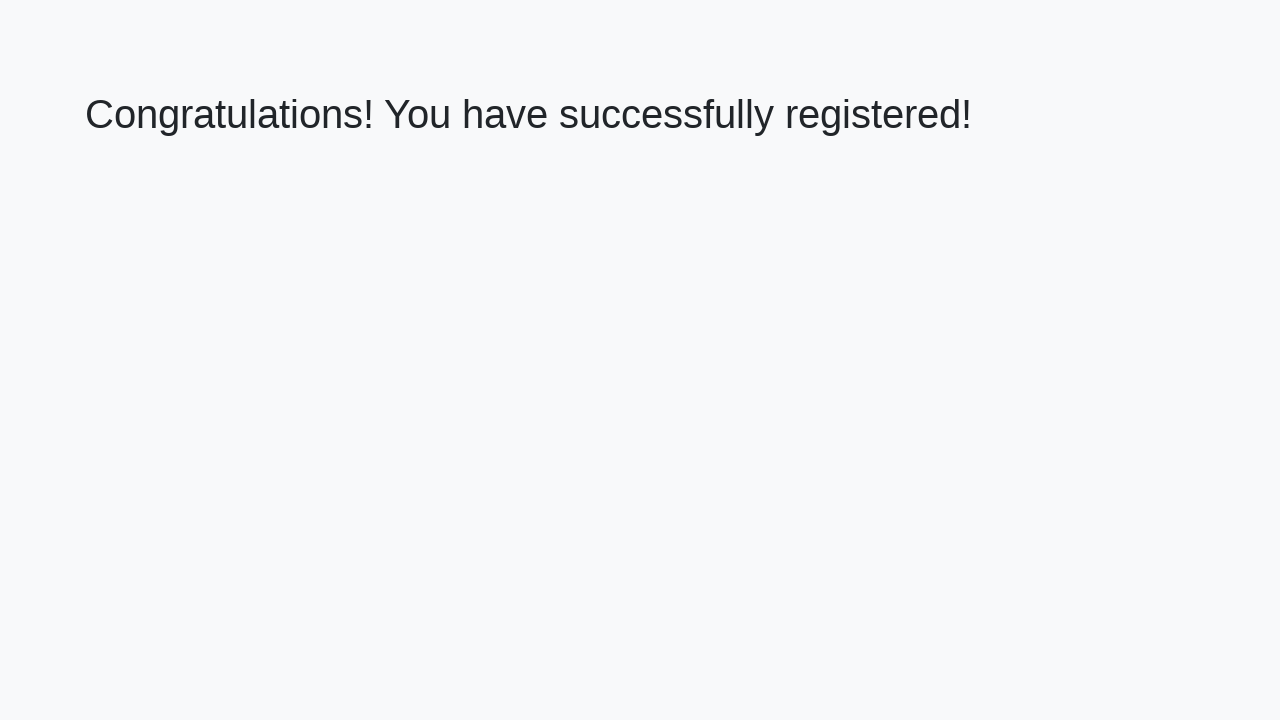

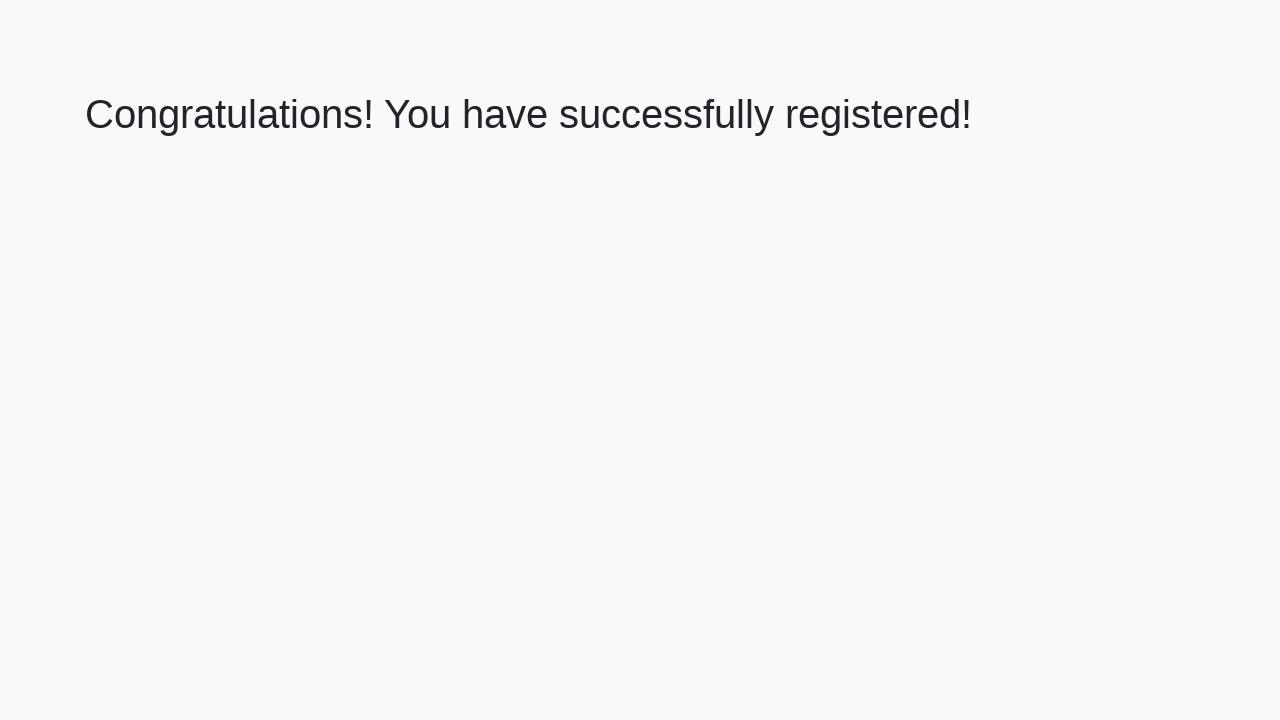